Tests multiple window/tab handling by opening a new tab, navigating to a different URL, switching back to the parent tab, and filling in a name field on a practice form

Starting URL: https://rahulshettyacademy.com/angularpractice/

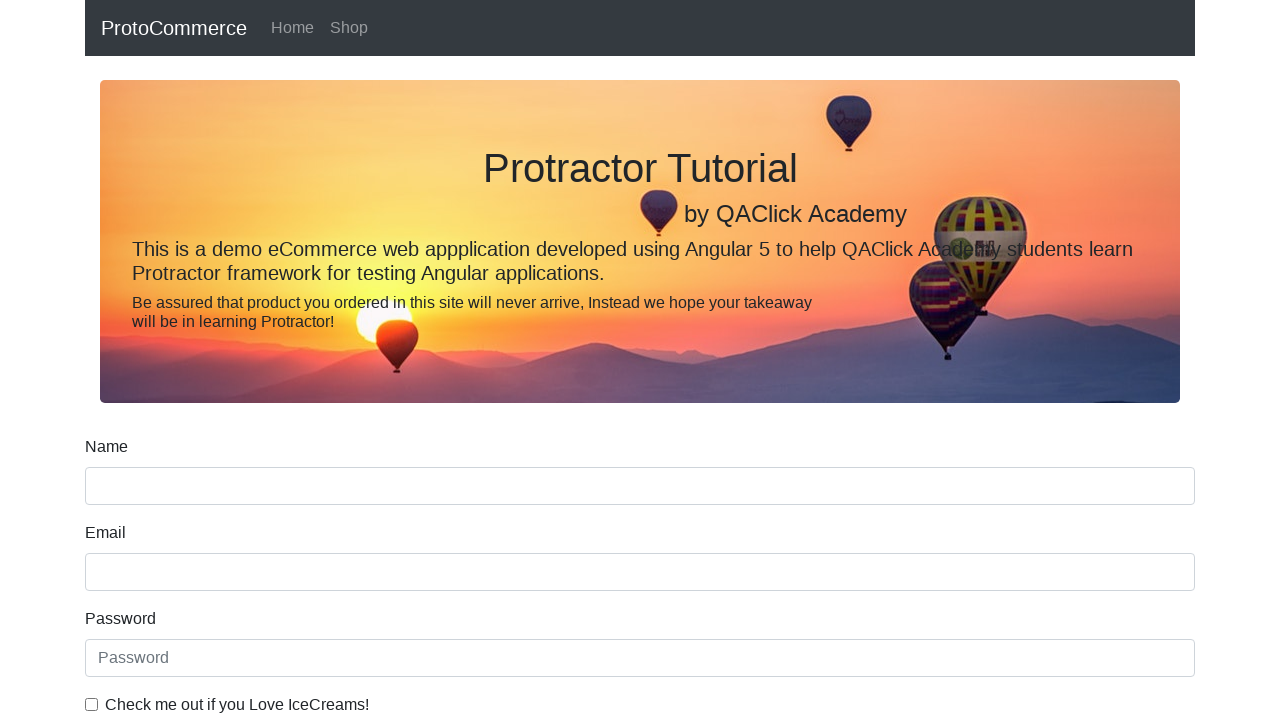

Opened a new tab/window
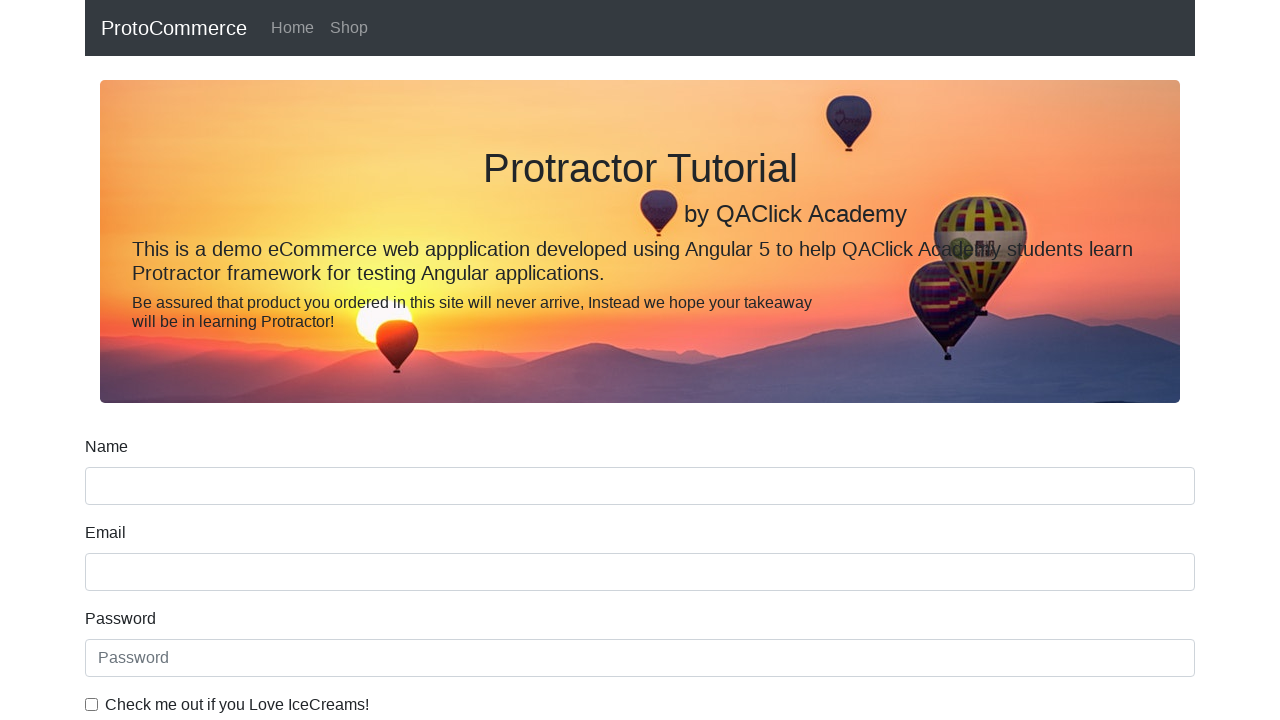

Navigated new tab to https://rahulshettyacademy.com/
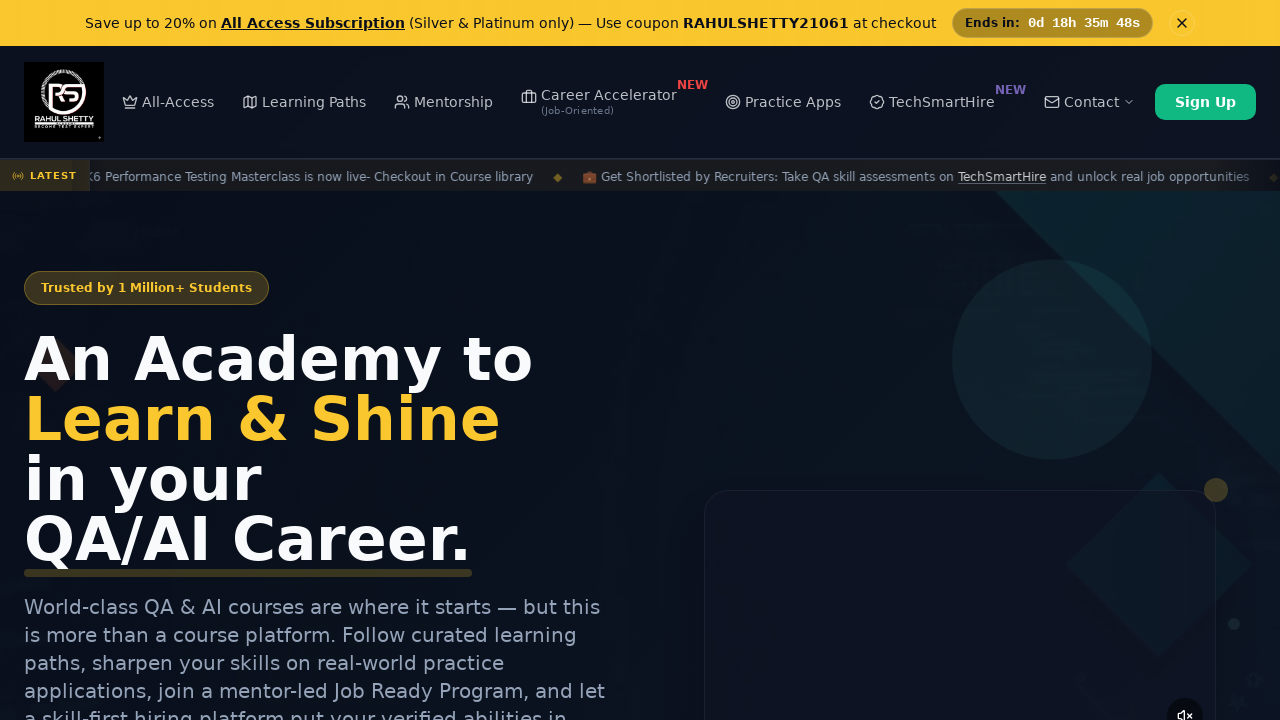

Switched back to parent tab with angular practice page
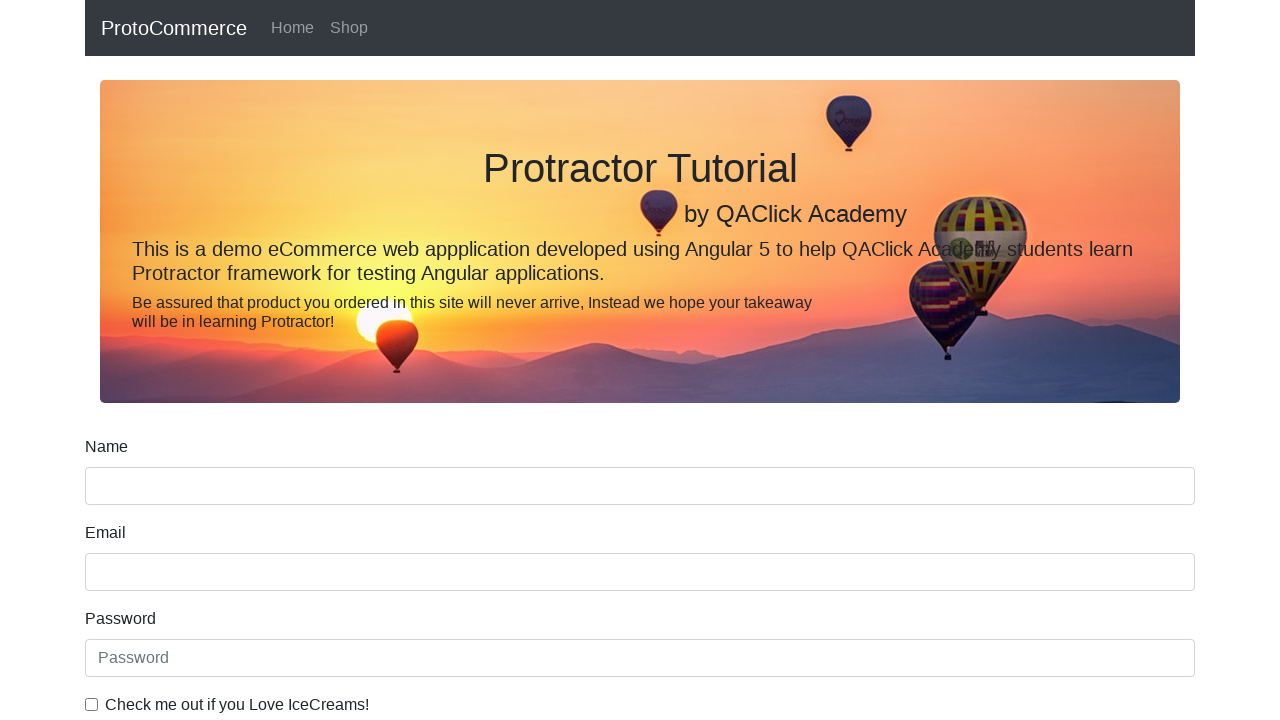

Filled name field with 'vishwa' on practice form on input[name='name']
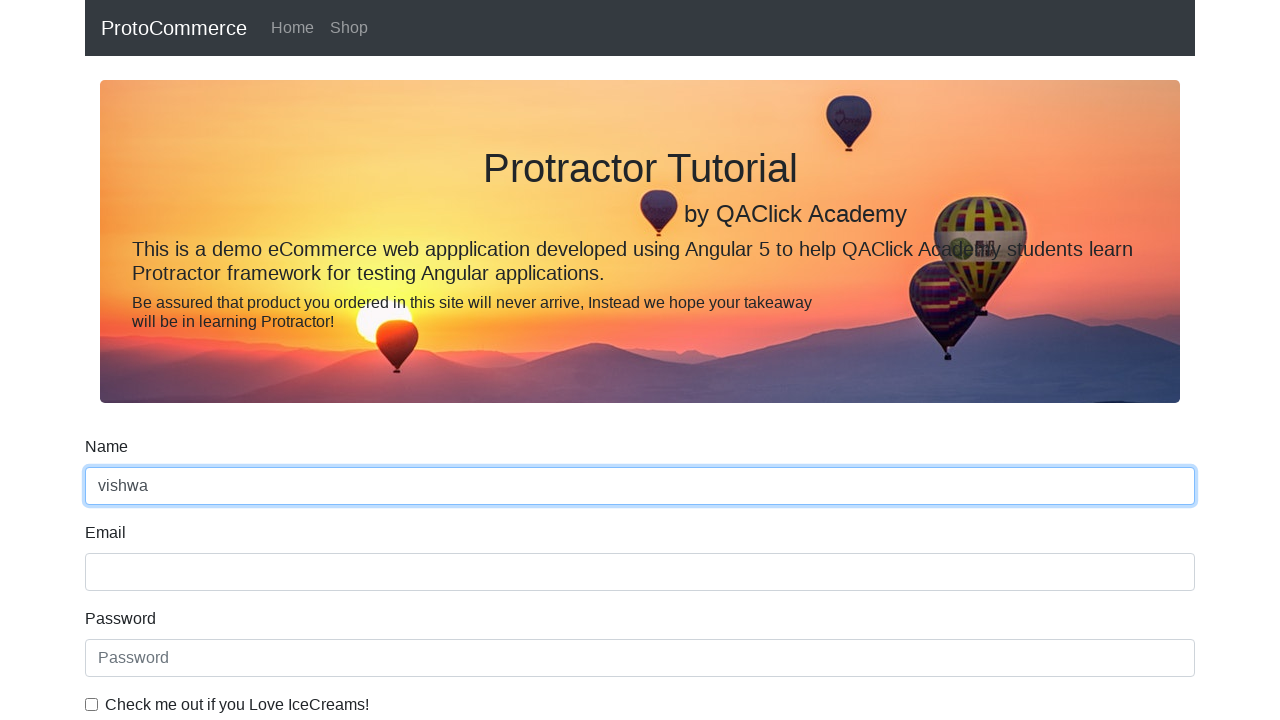

Closed the new tab
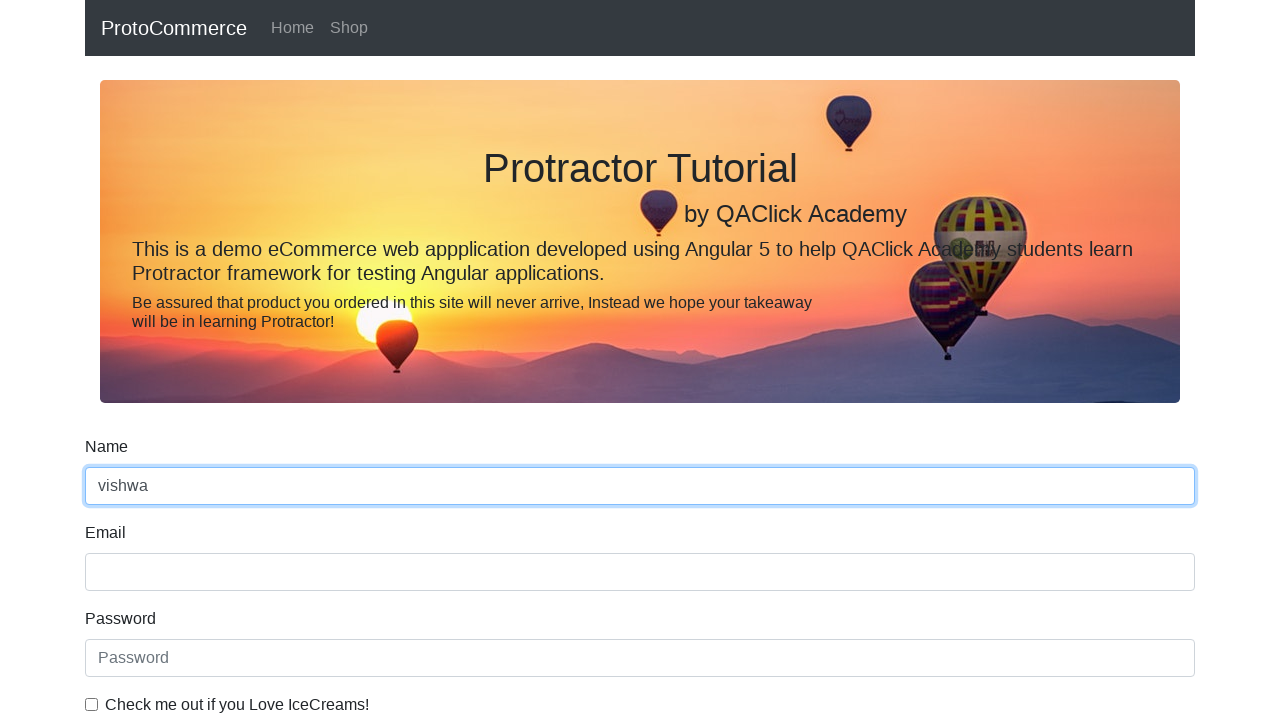

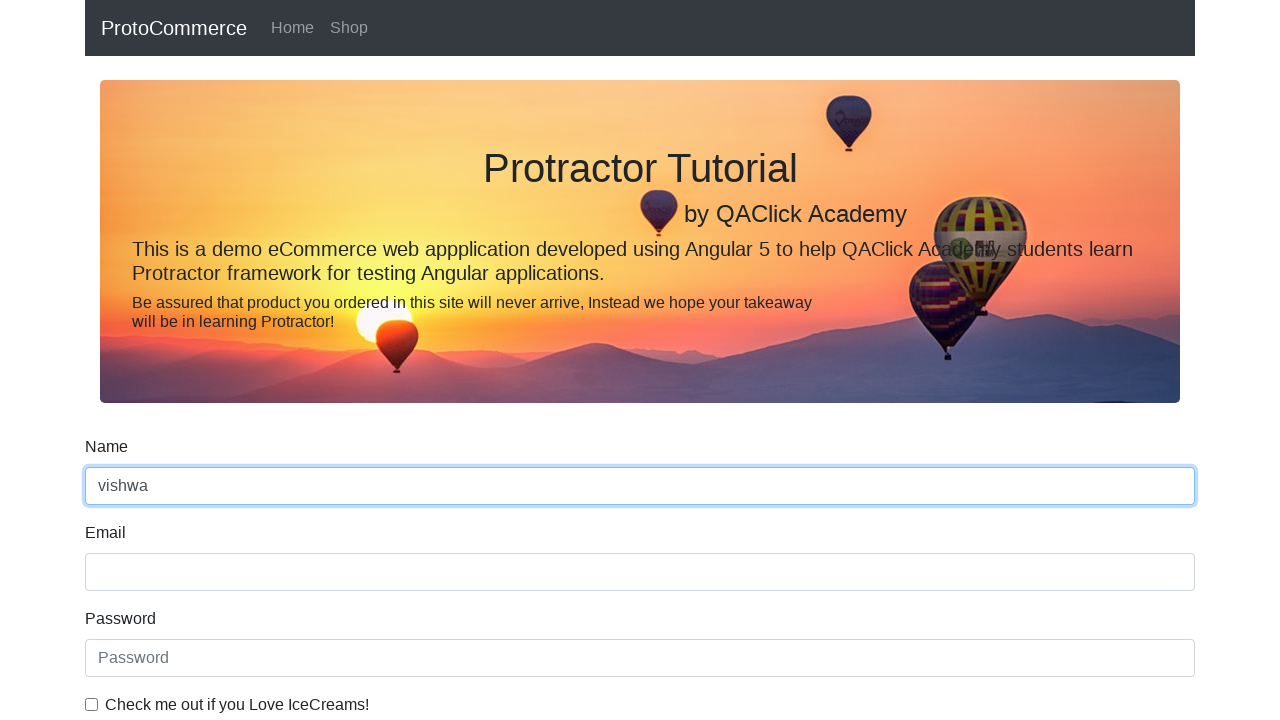